Navigates to an event page on biaarma.com and verifies that event slots and date information are displayed on the page.

Starting URL: https://biaarma.com/event/OpLugaOffensive

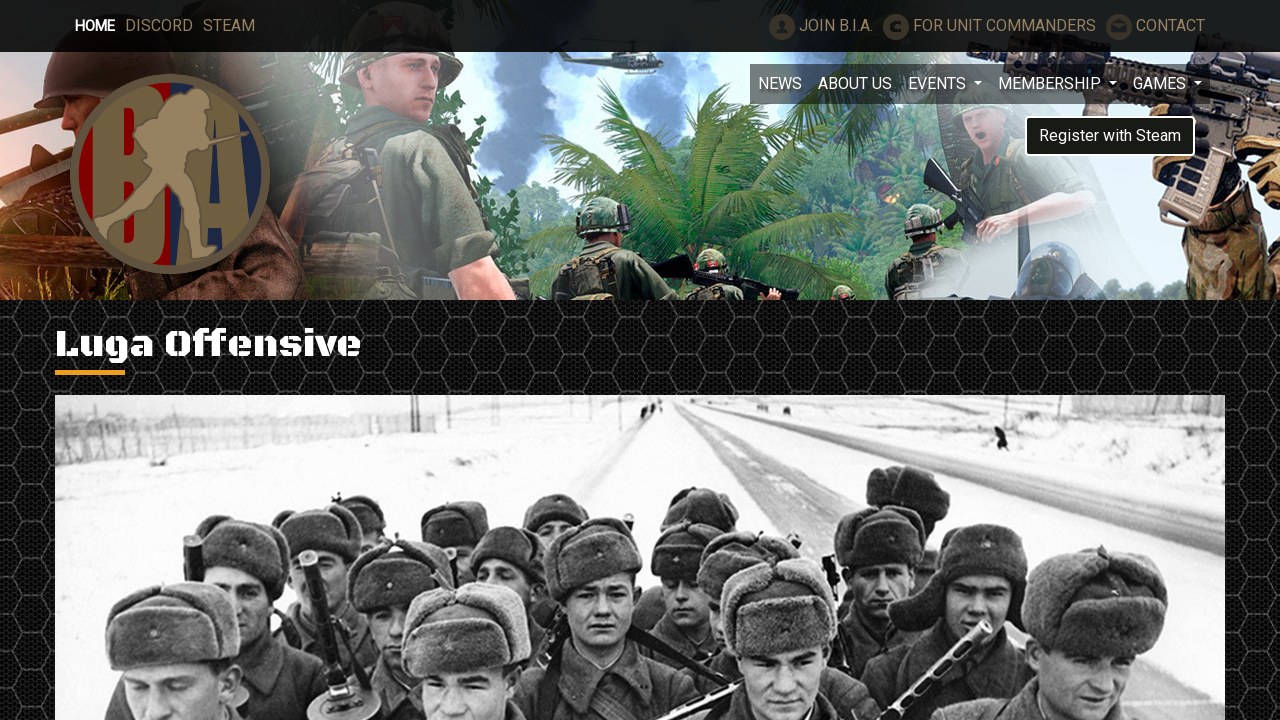

Waited for event slots to load on the page
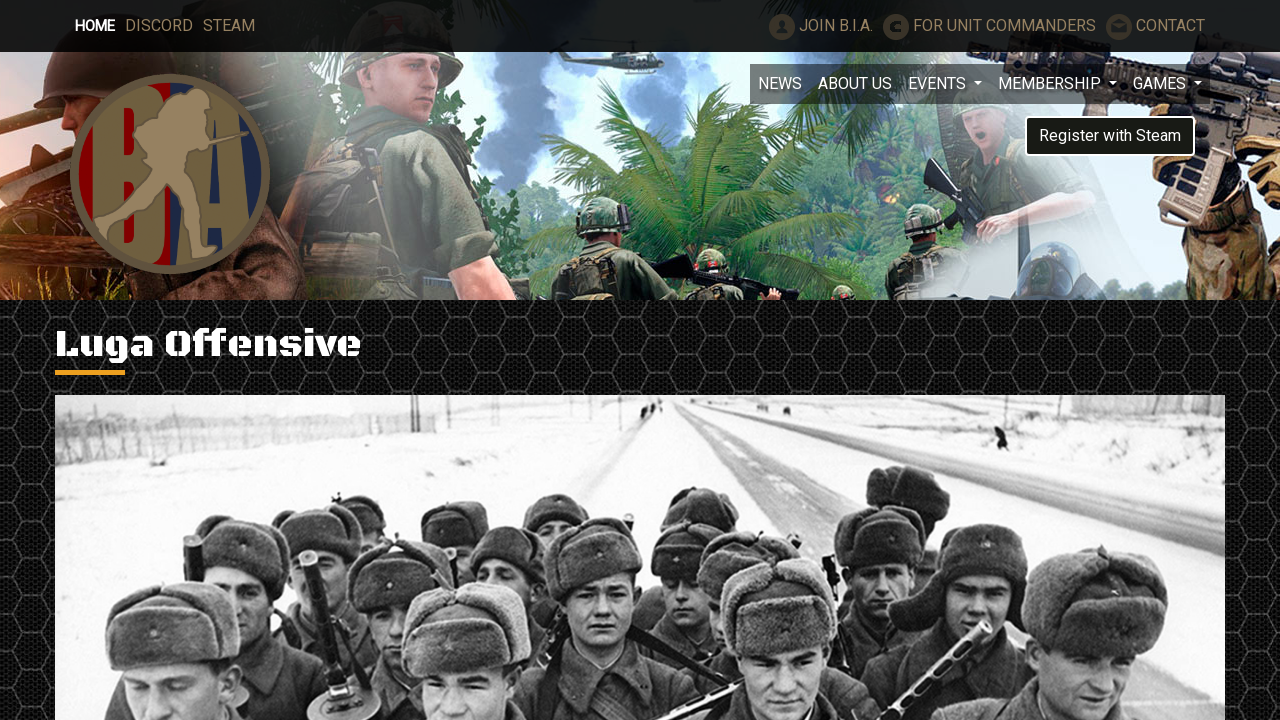

Waited for event date label to be visible
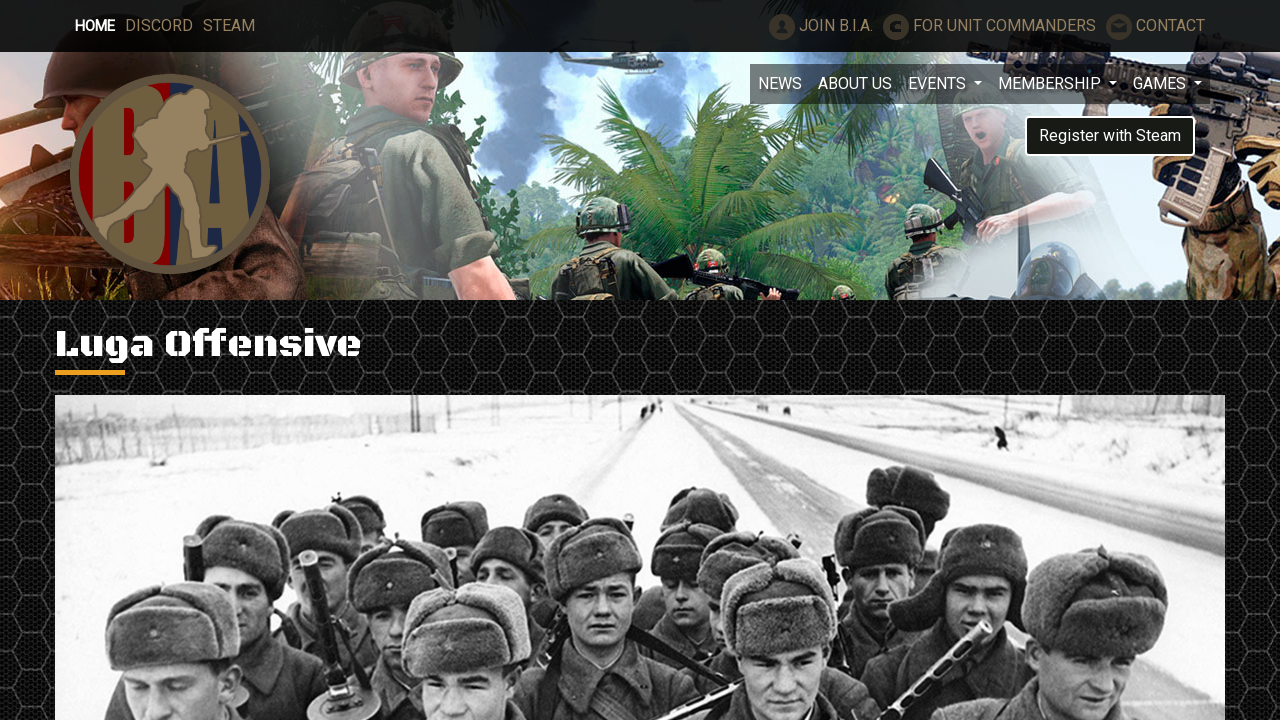

Located all event slot elements on the page
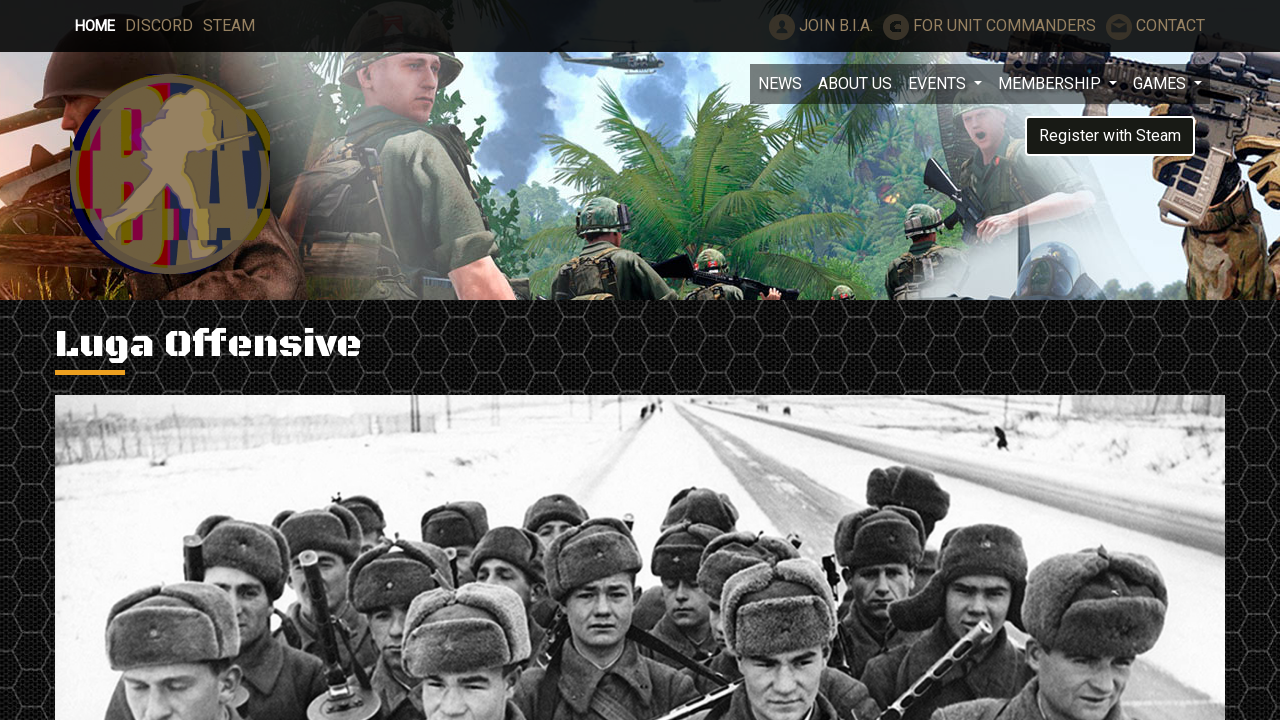

Verified first event slot is visible
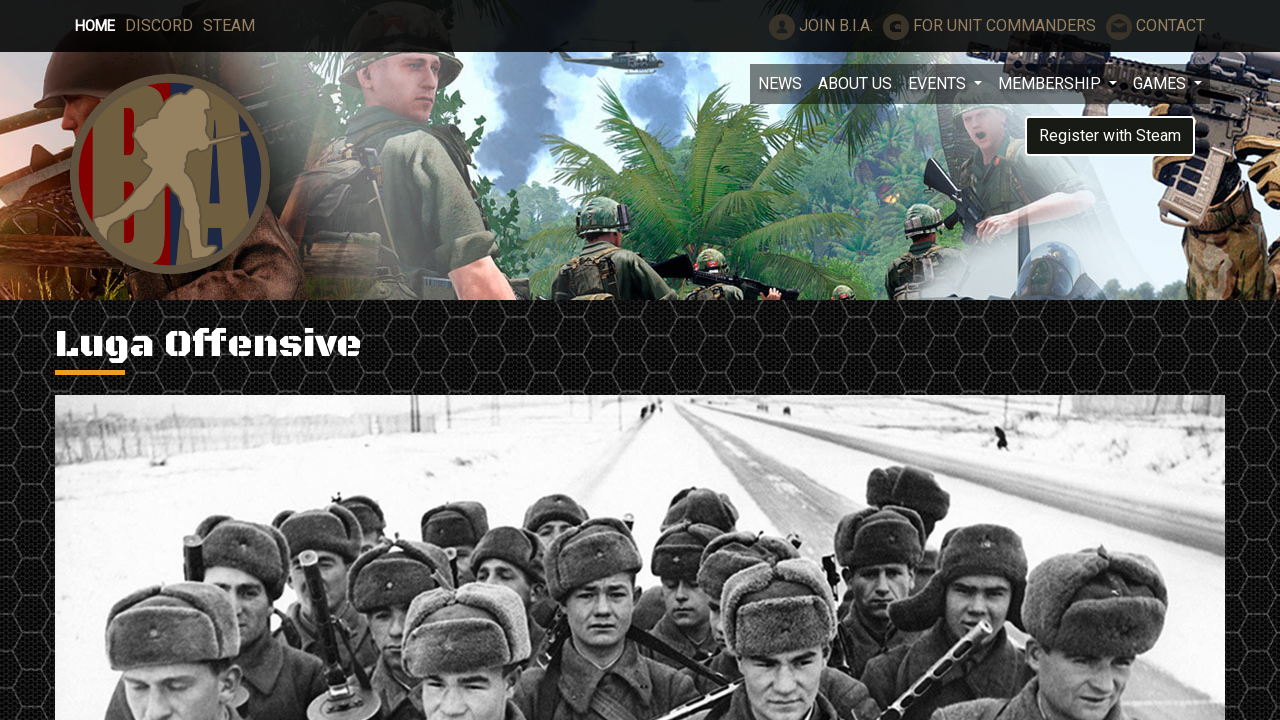

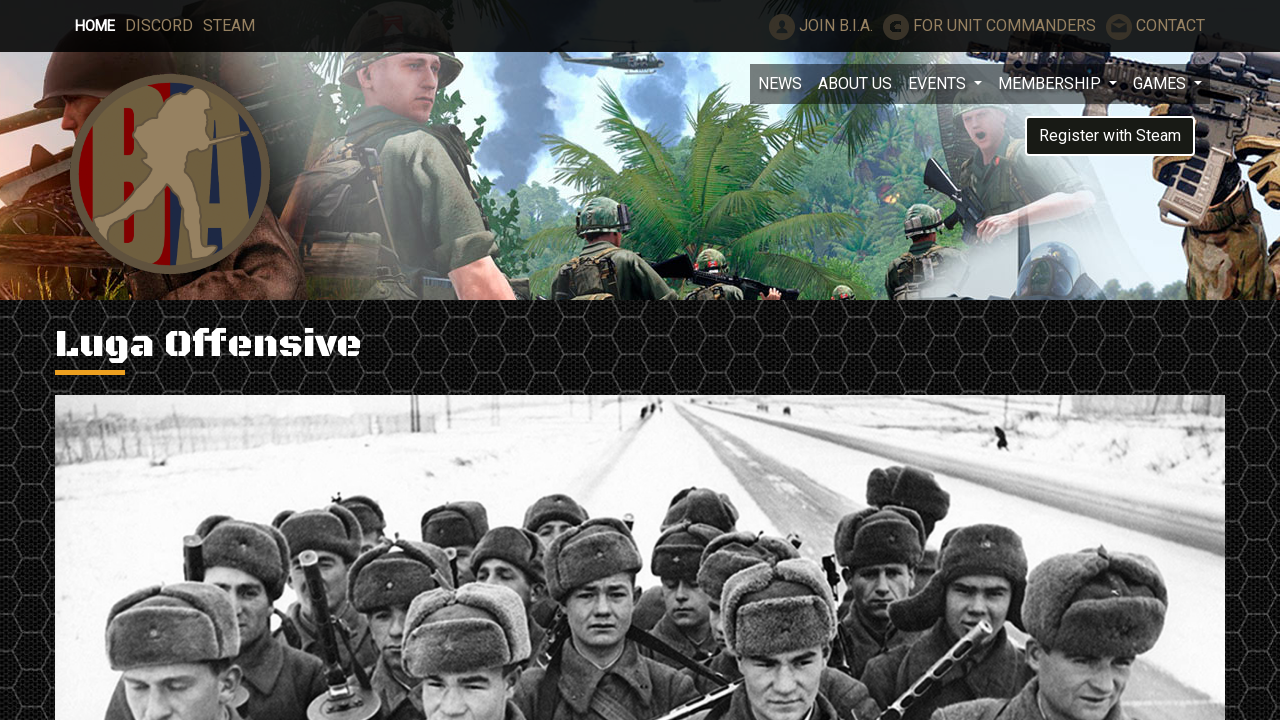